Tests successful signup with valid username and password

Starting URL: https://www.demoblaze.com/index.html

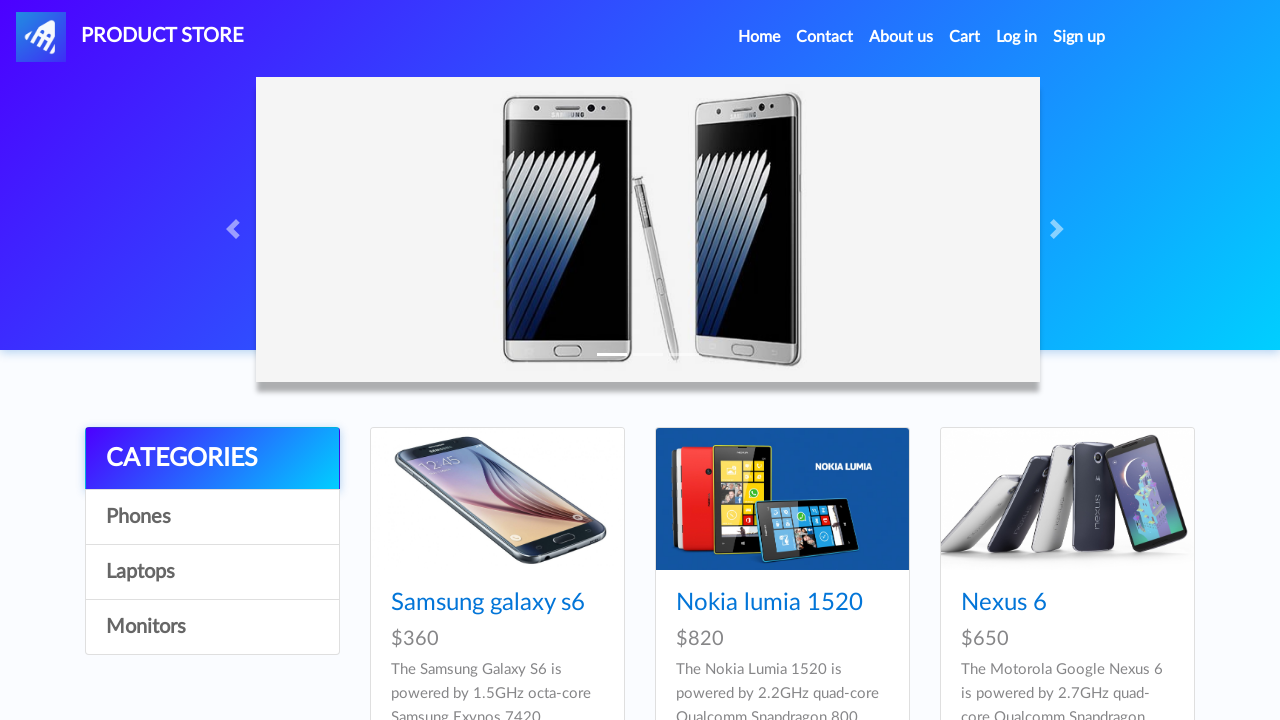

Clicked signup link at (1079, 37) on #signin2
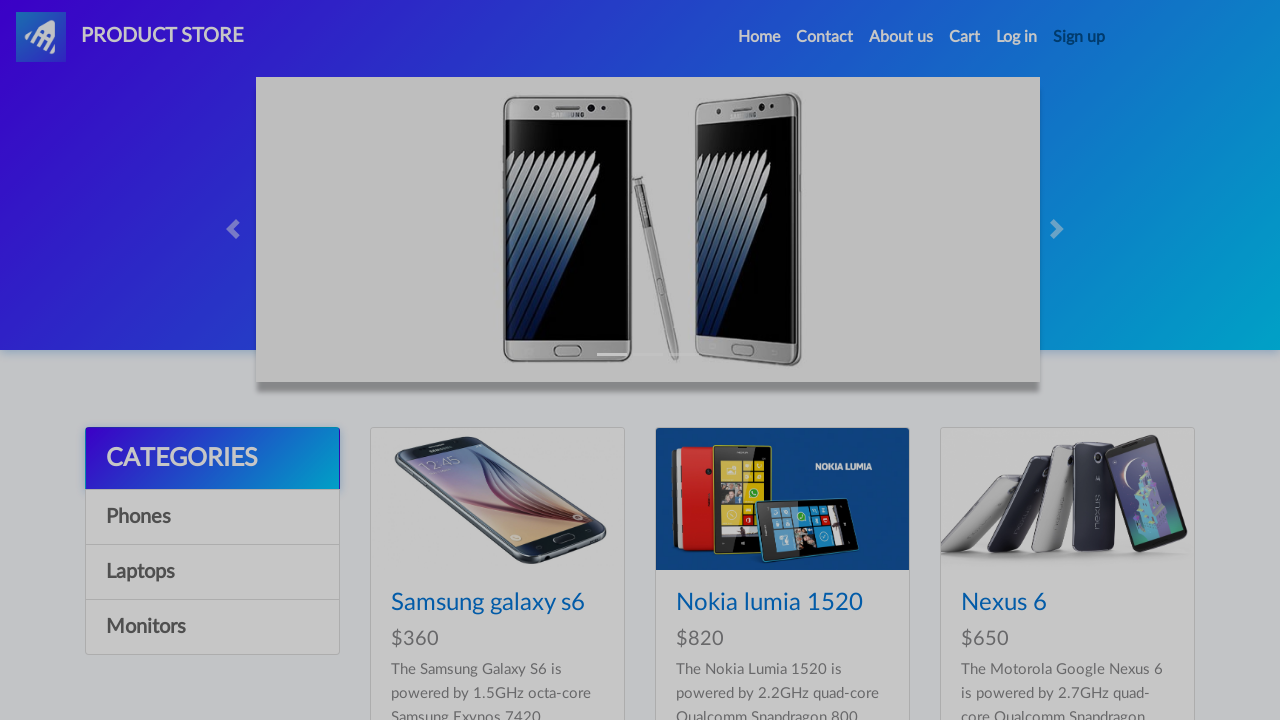

Filled username field with 'user_test_9384' on #sign-username
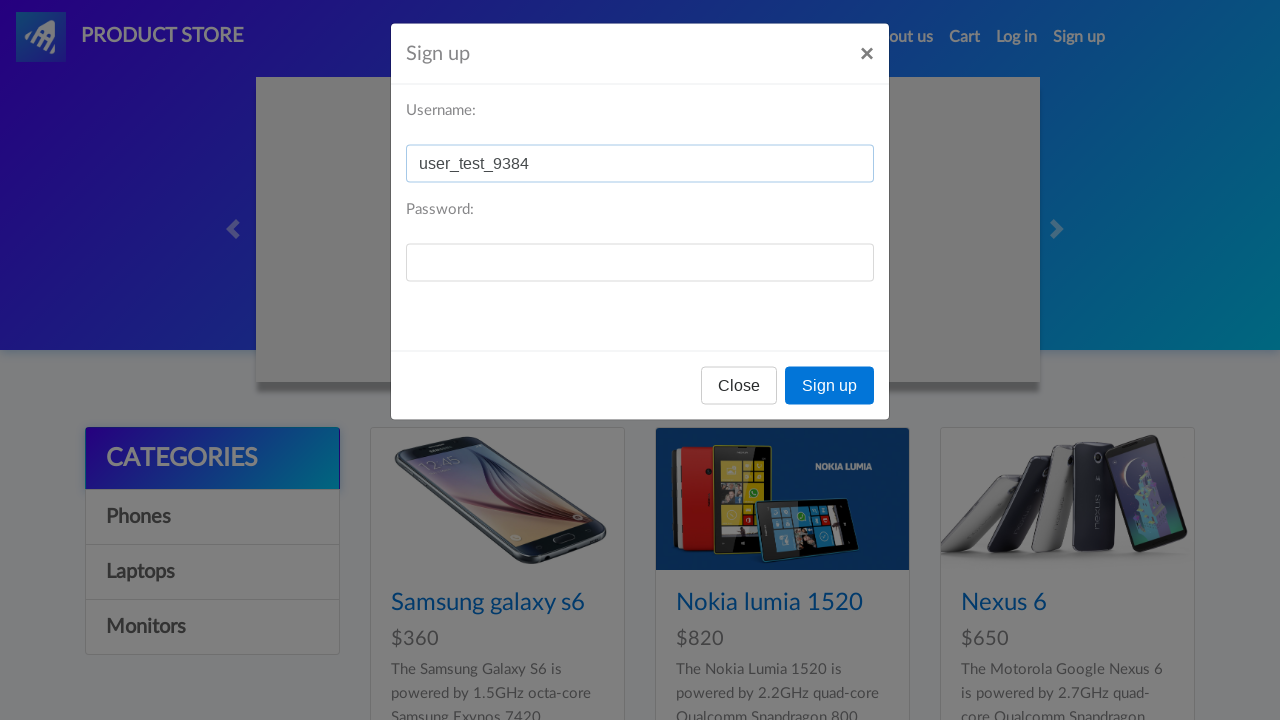

Filled password field with 'pass_secure_2847' on #sign-password
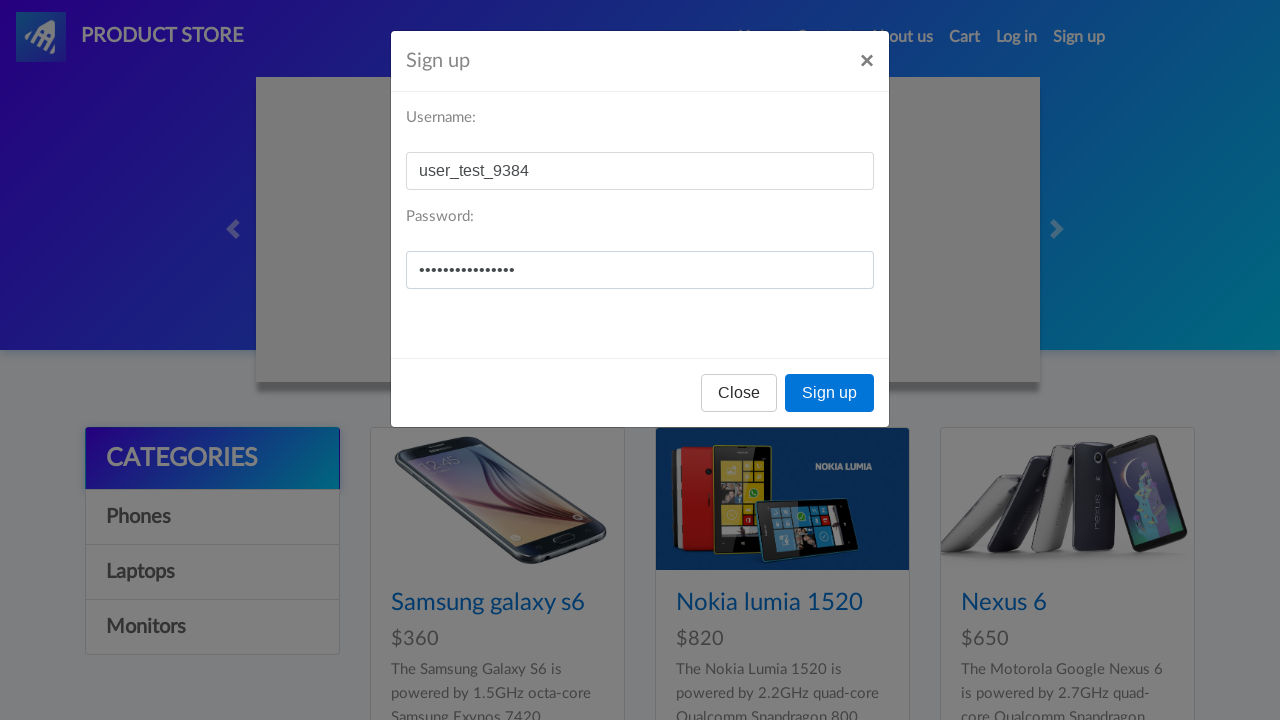

Clicked signup button at (830, 393) on button:has-text('Sign up')
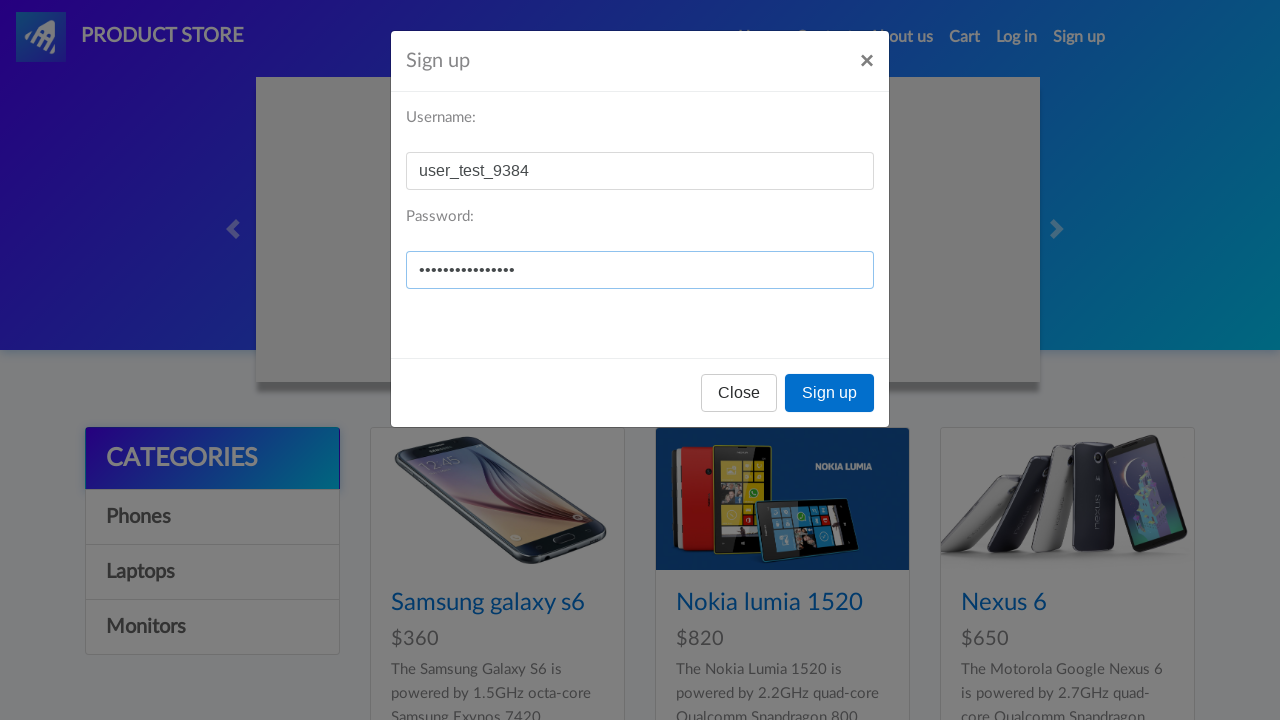

Accepted signup confirmation alert
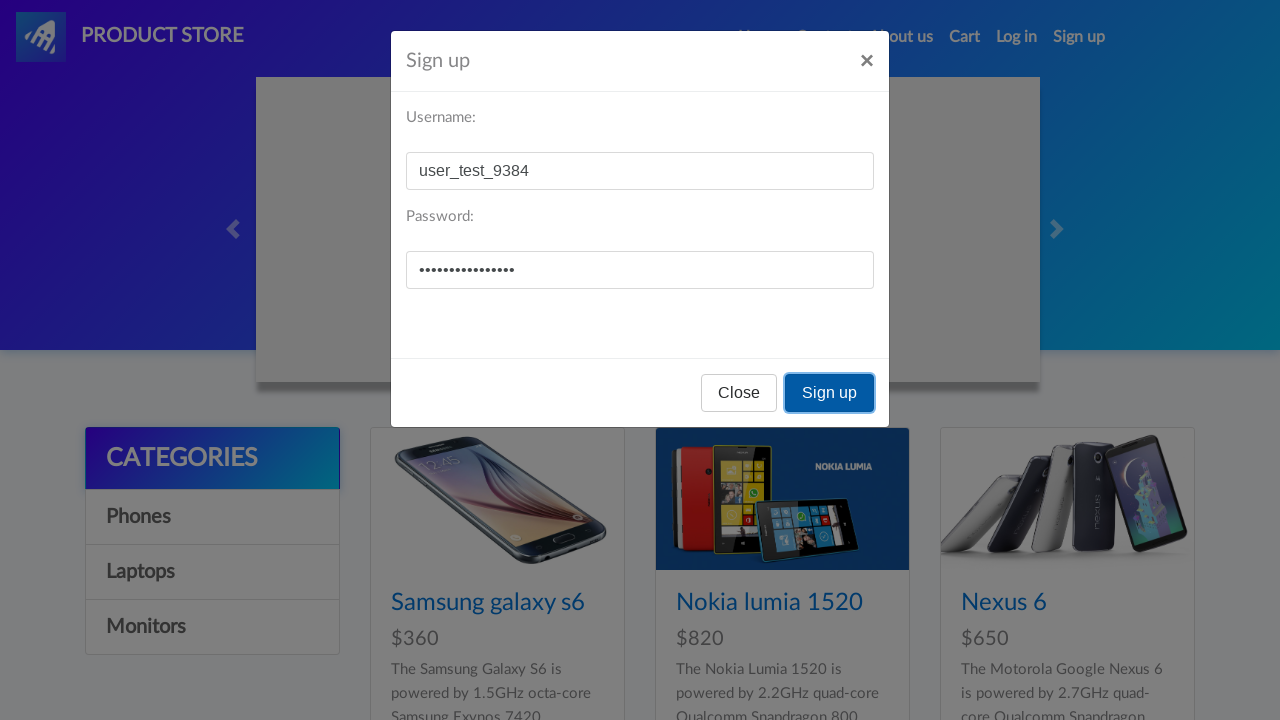

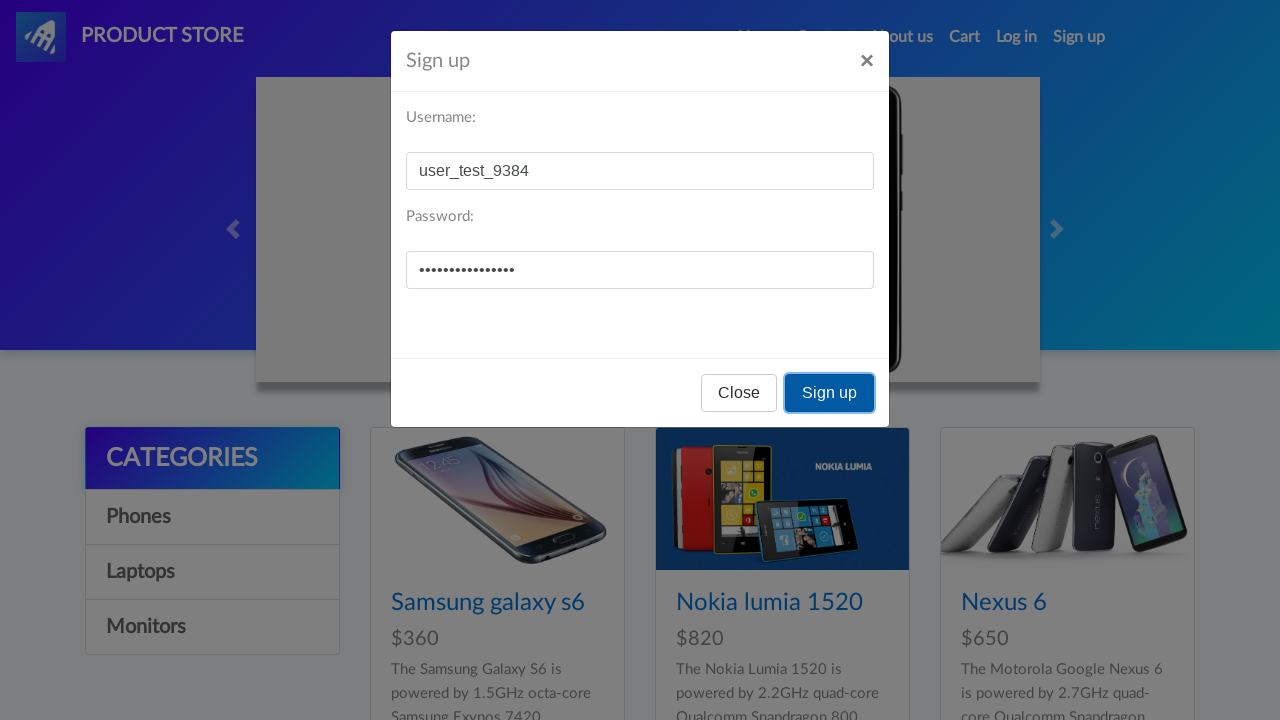